Tests window handle switching functionality by navigating to QQ.com

Starting URL: http://www.qq.com/

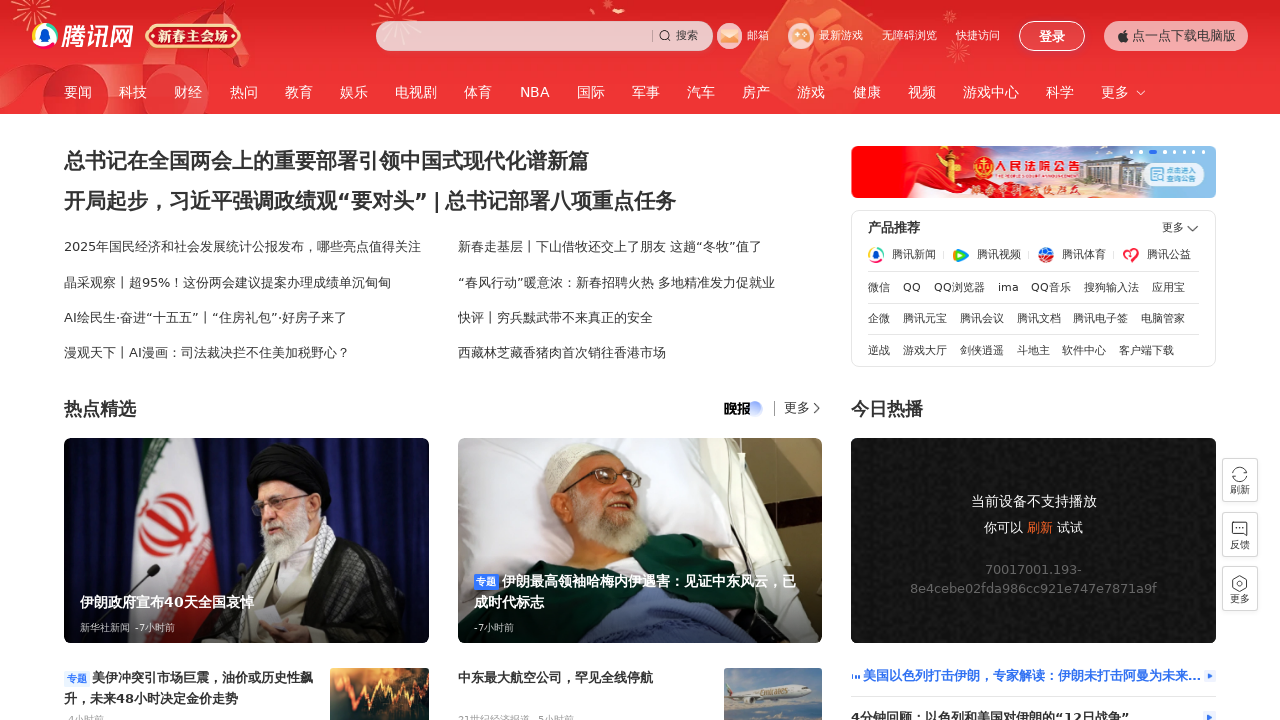

Waited for page to load with domcontentloaded state
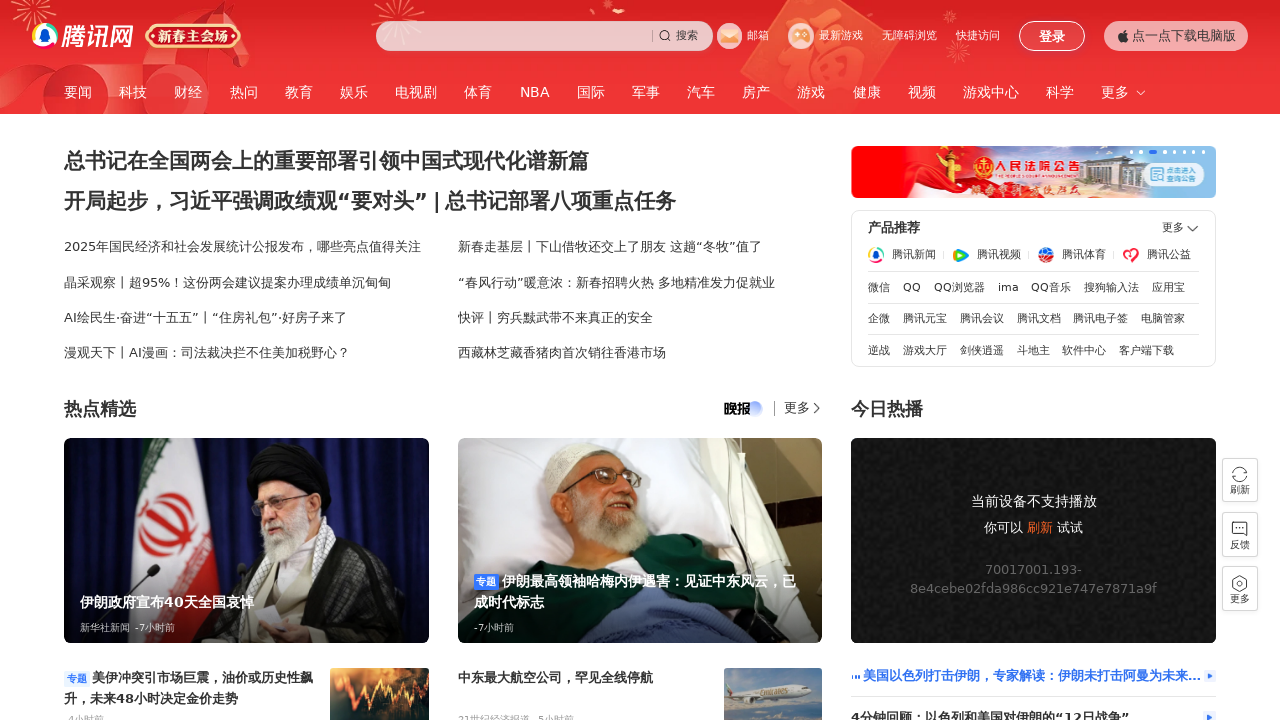

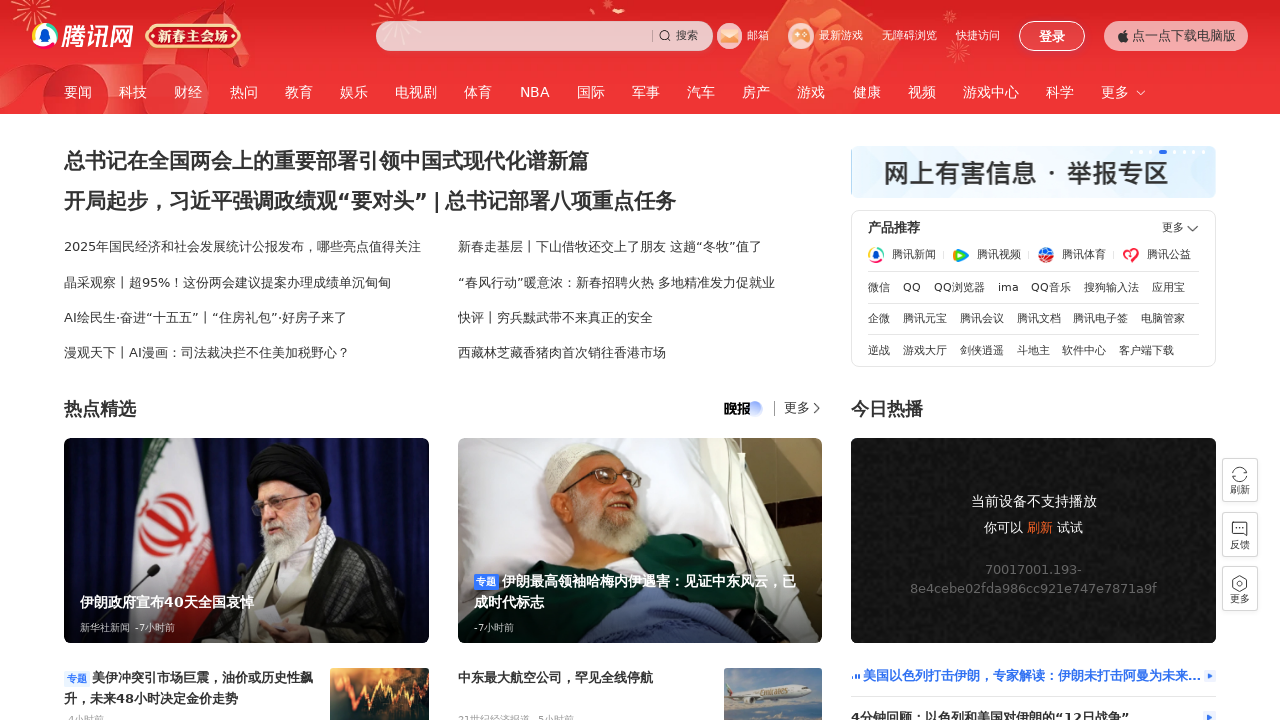